Tests typing into the todo input field on the TodoMVC demo application

Starting URL: https://demo.playwright.dev/todomvc/#/

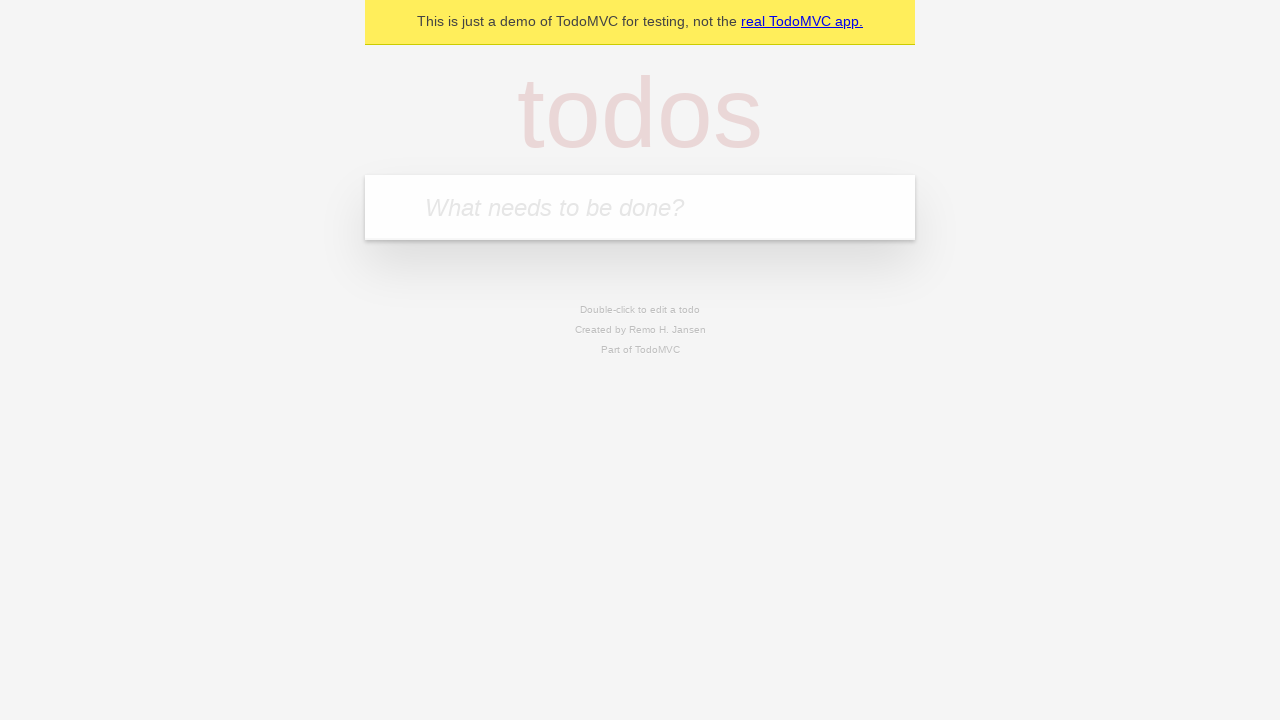

Typed 'My demo test' into the todo input field on //input[@placeholder='What needs to be done?']
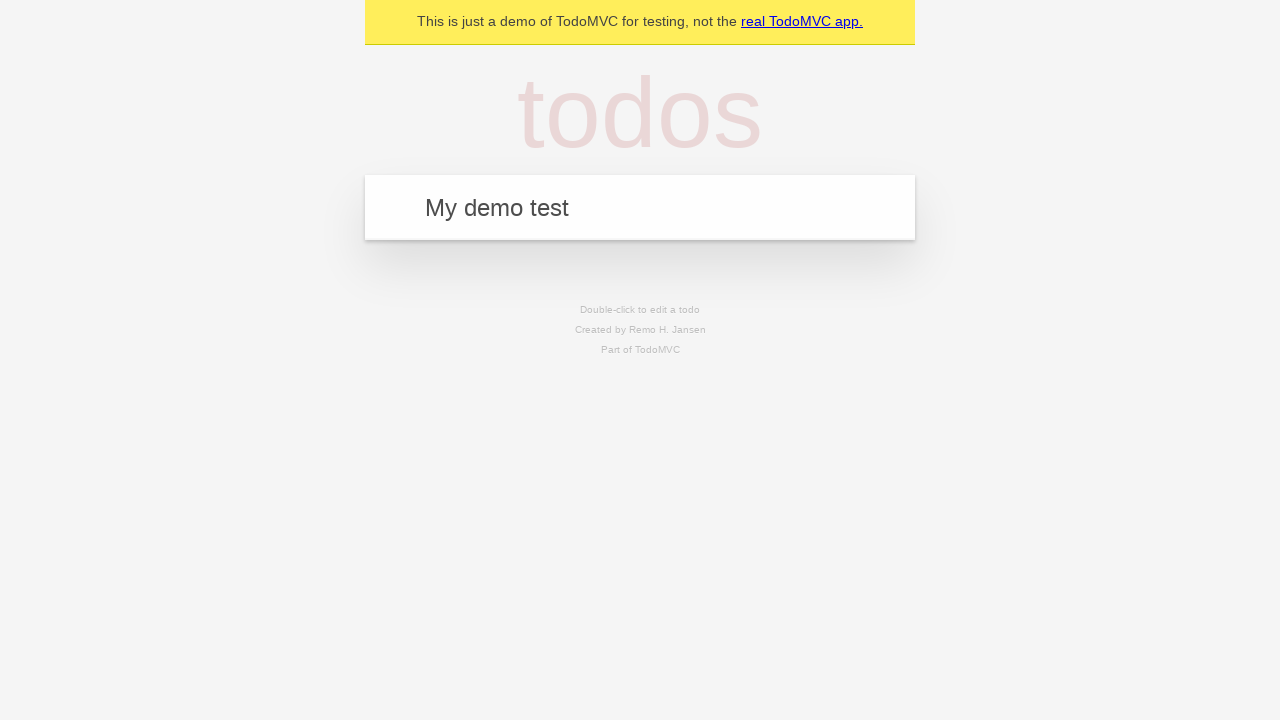

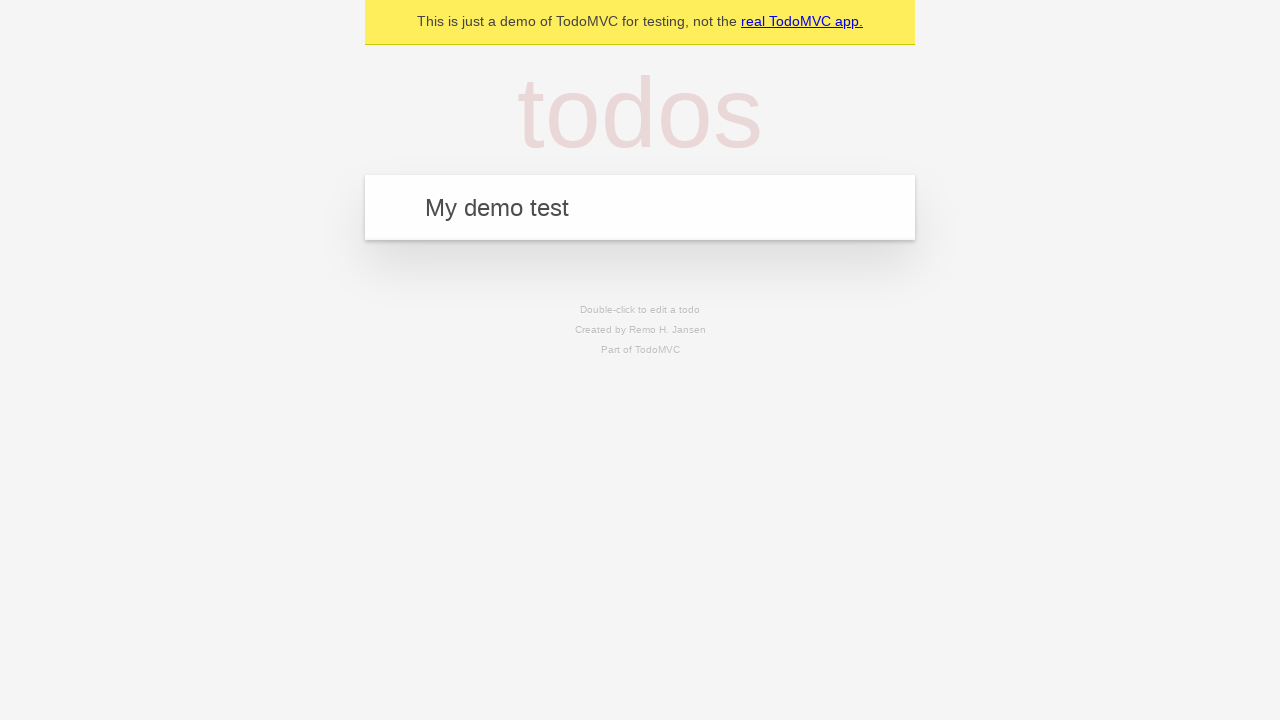